Tests basic button functionality on the GWT Showcase demo site by clicking a normal button, handling the JavaScript alert, and checking the state of a disabled button.

Starting URL: http://samples.gwtproject.org/samples/Showcase/Showcase.html#!CwBasicButton

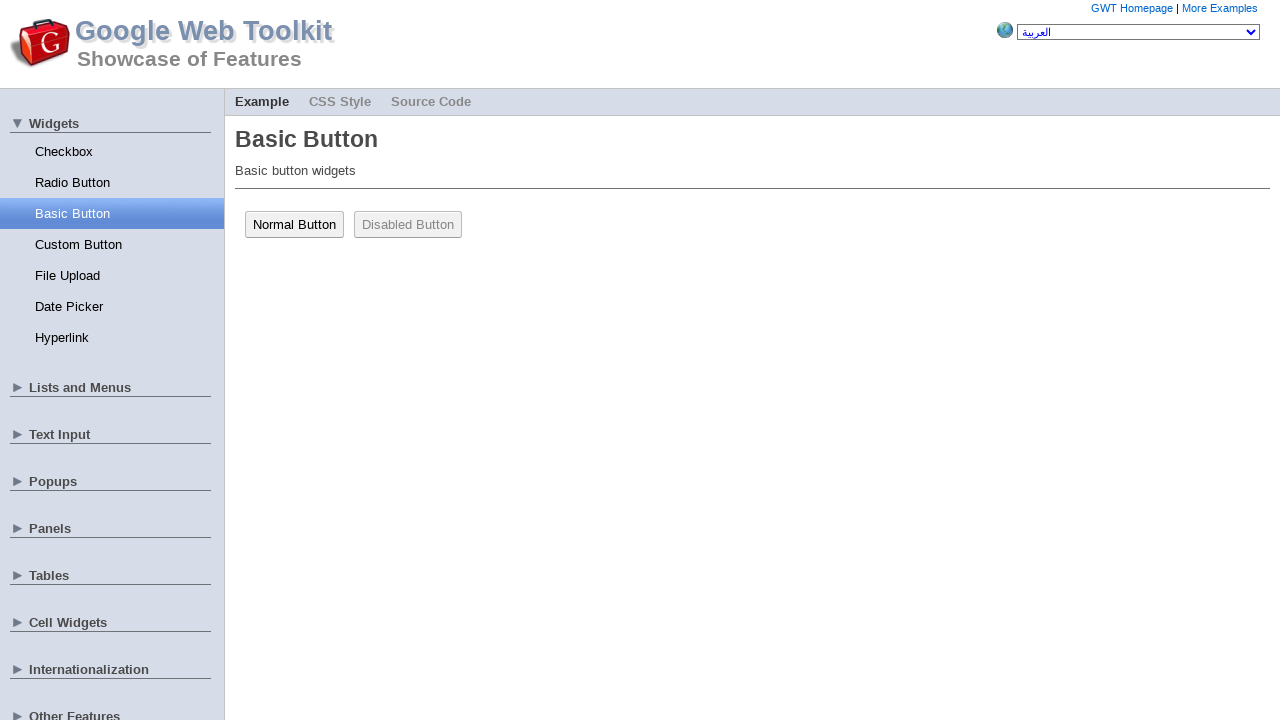

Normal basic button became visible
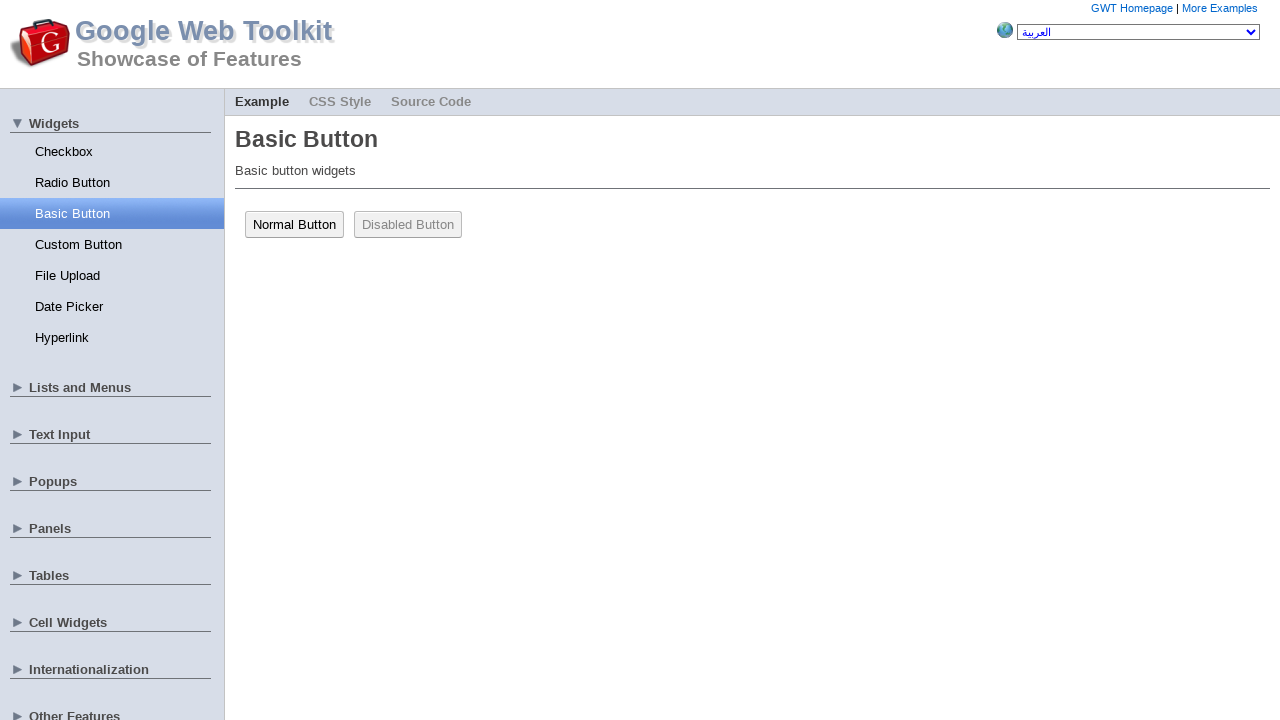

Set up dialog handler to accept JavaScript alerts
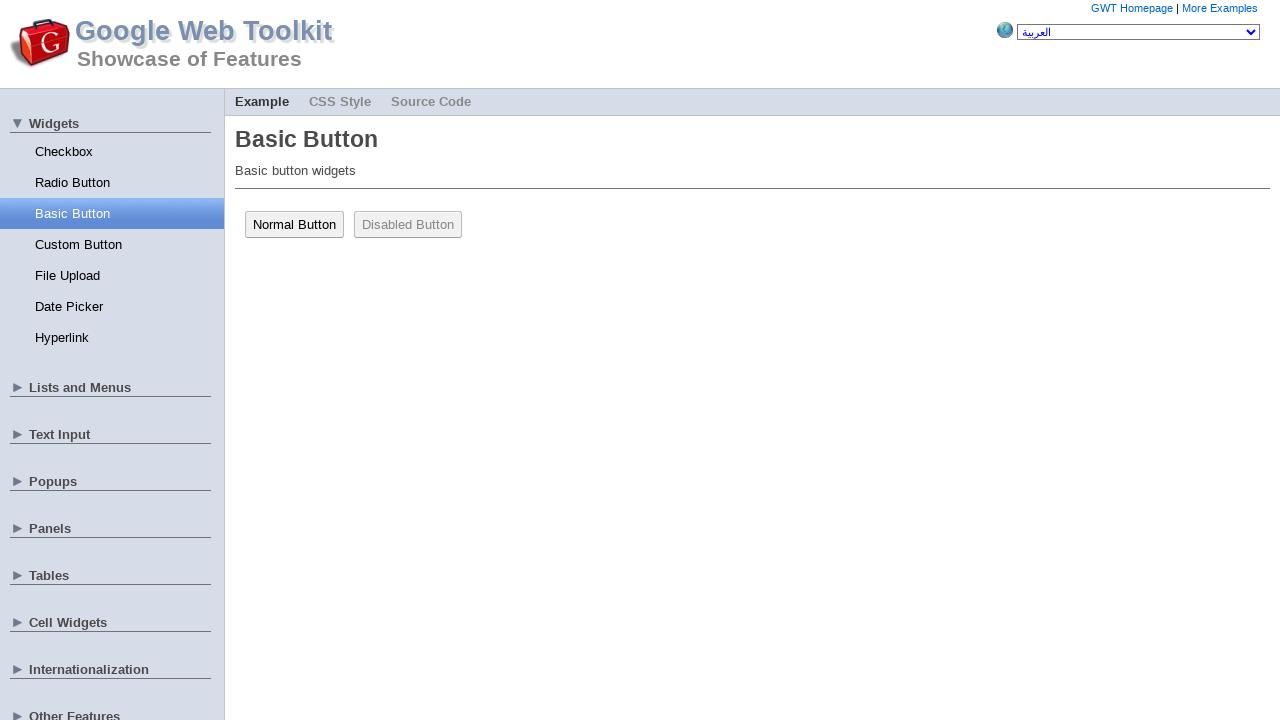

Clicked the normal basic button, triggering JavaScript alert at (294, 224) on button[id='gwt-debug-cwBasicButton-normal']
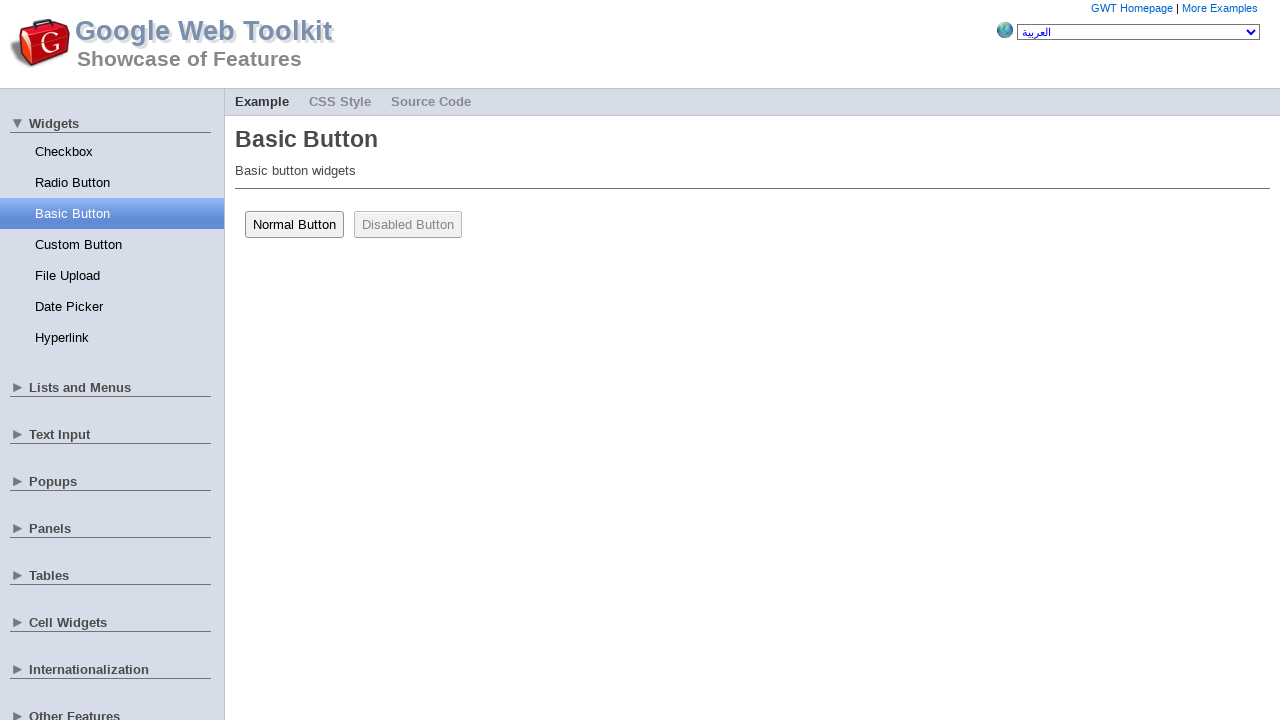

Located the disabled basic button
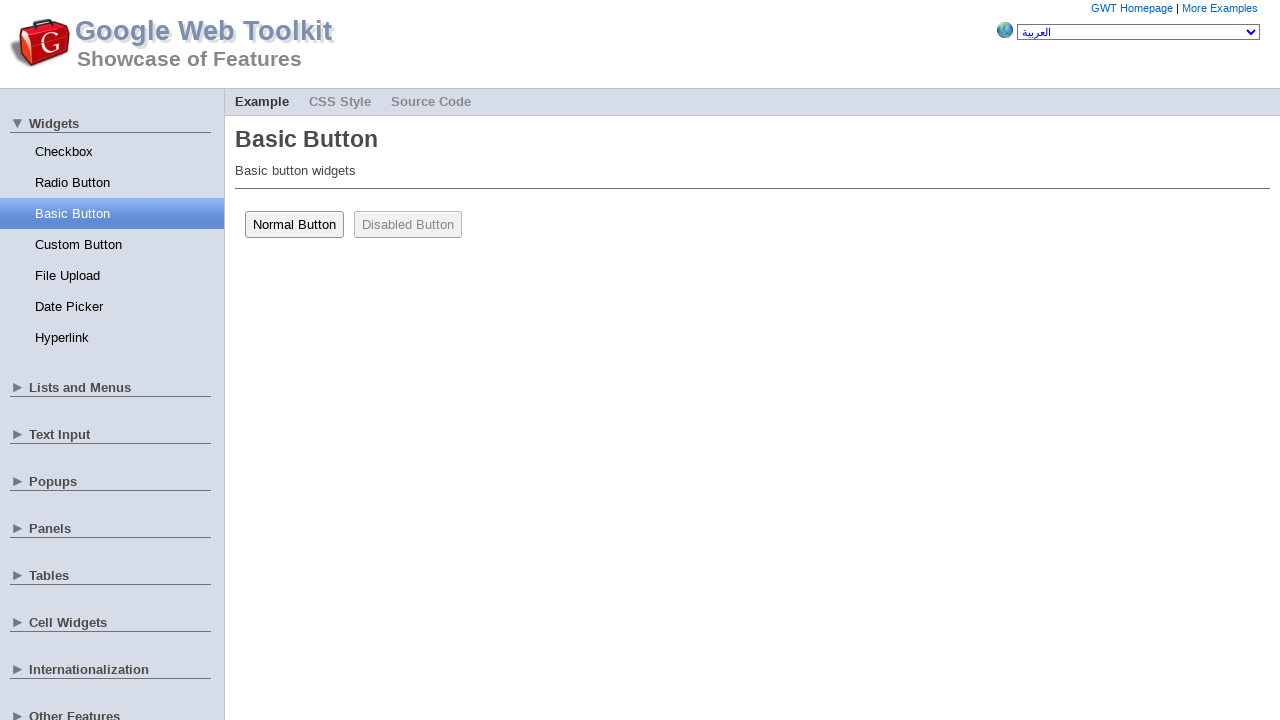

Verified that the disabled button is in disabled state
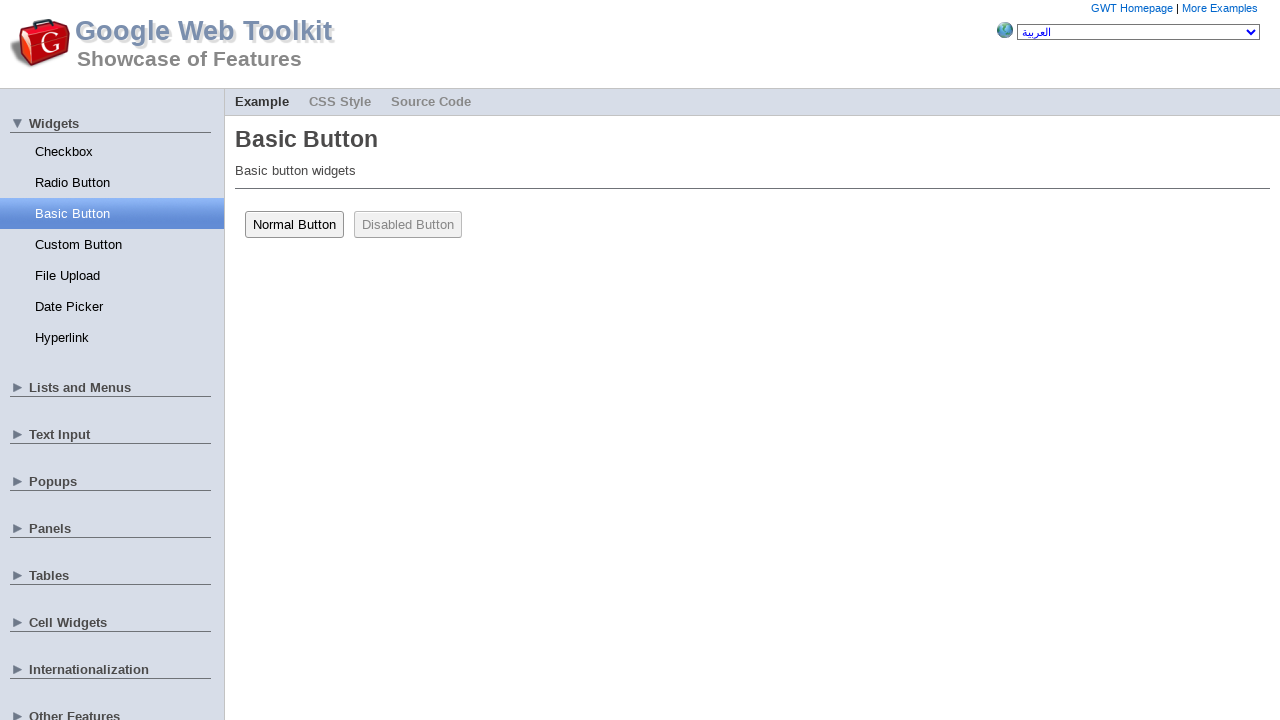

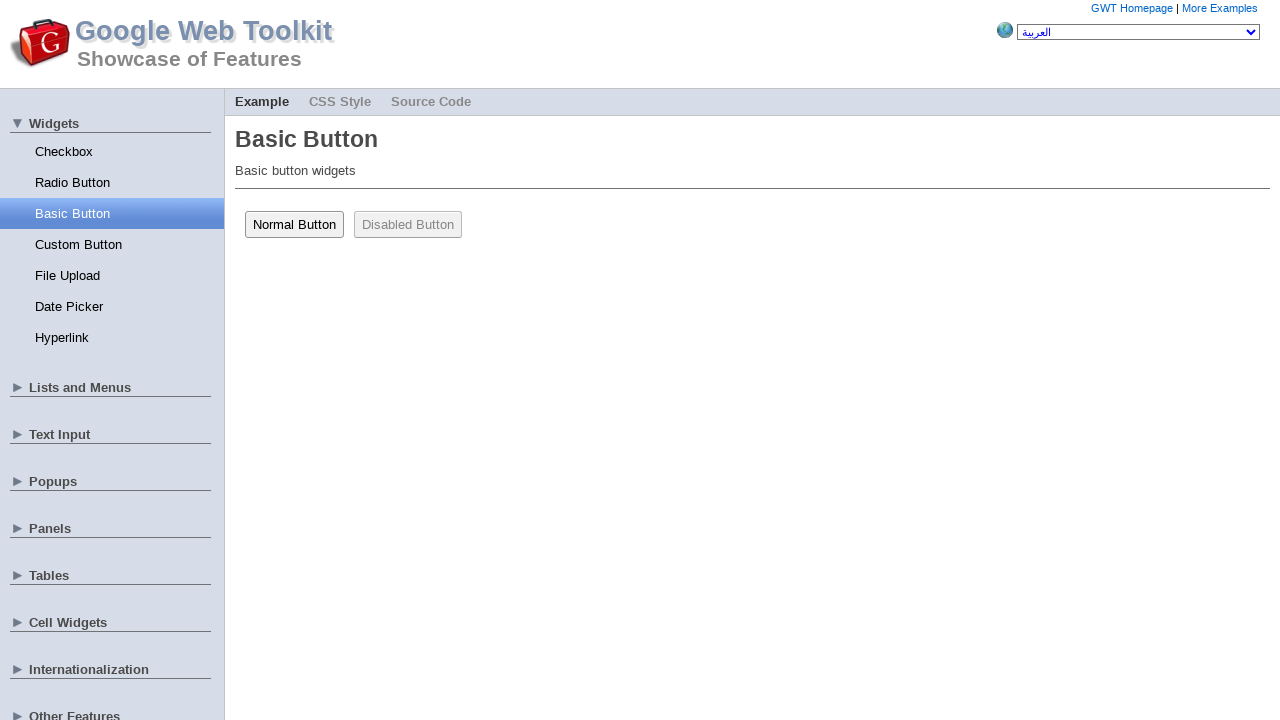